Tests the "Forgot Your Password?" link on the Salesforce login page by clicking it and verifying the resulting page title

Starting URL: https://login.salesforce.com/?locale=in

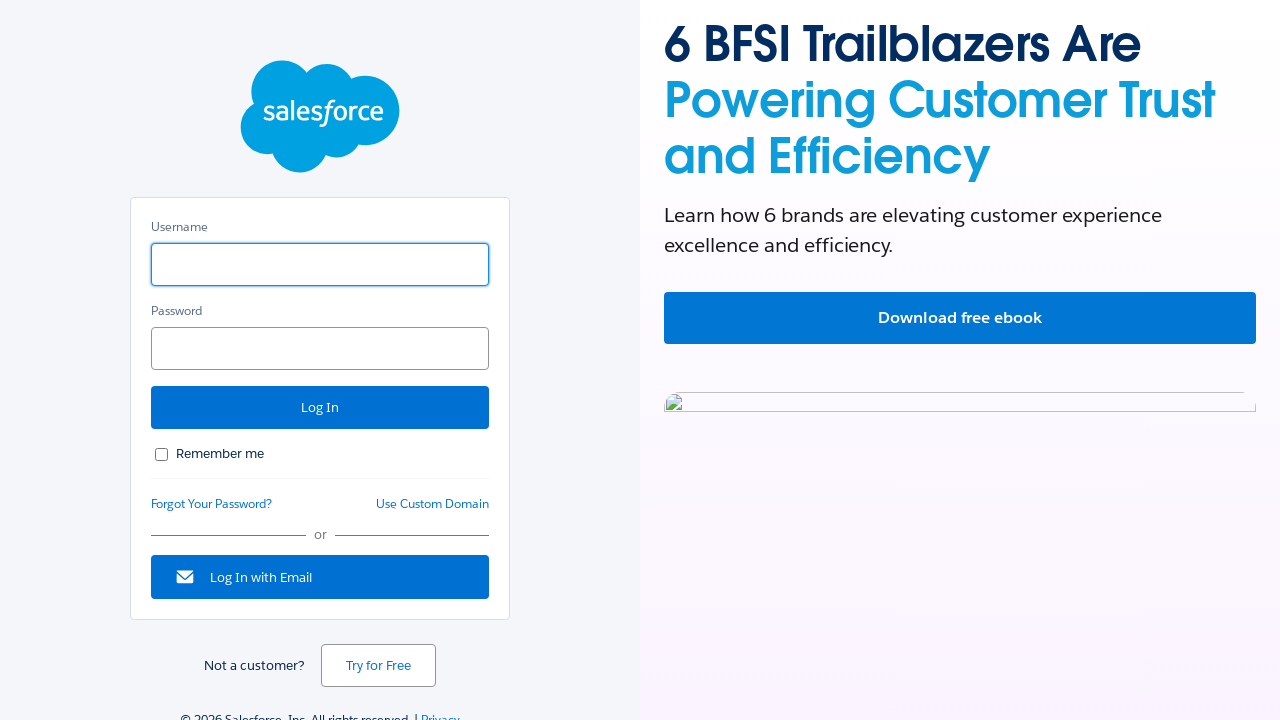

Clicked 'Forgot Your Password?' link on Salesforce login page at (212, 504) on text=Forgot Your Password?
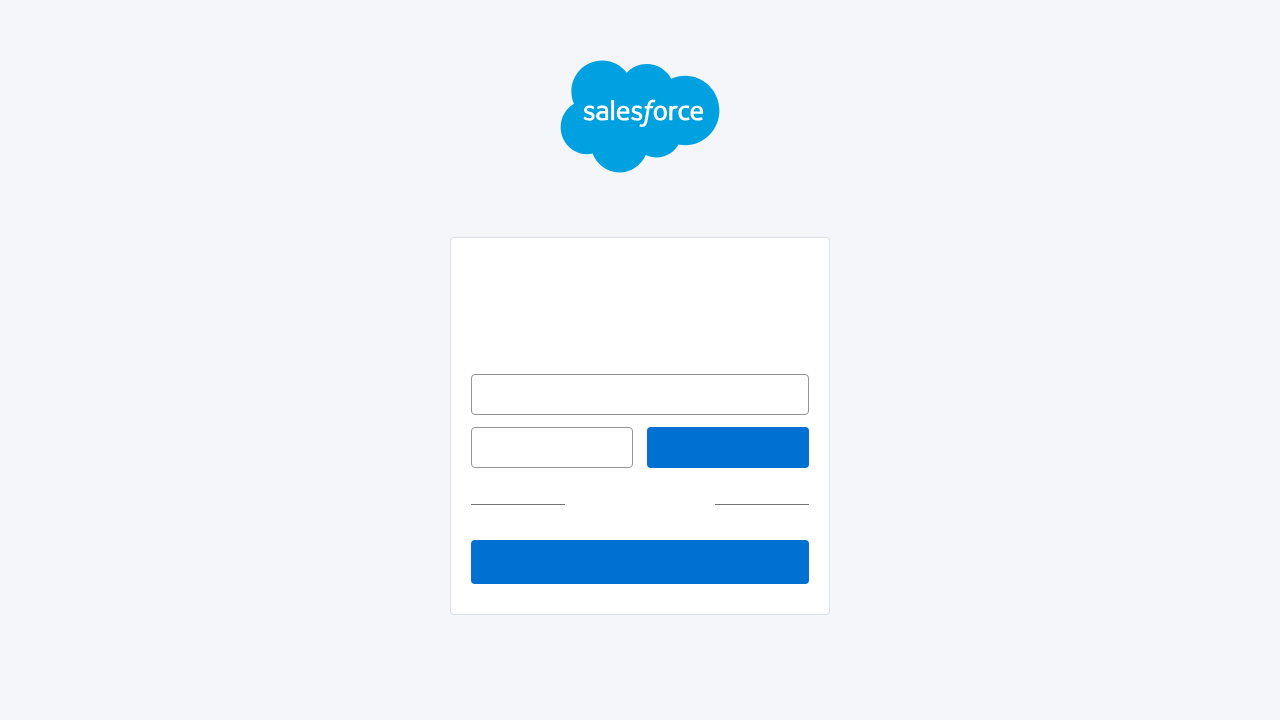

Password reset page loaded and DOM content ready
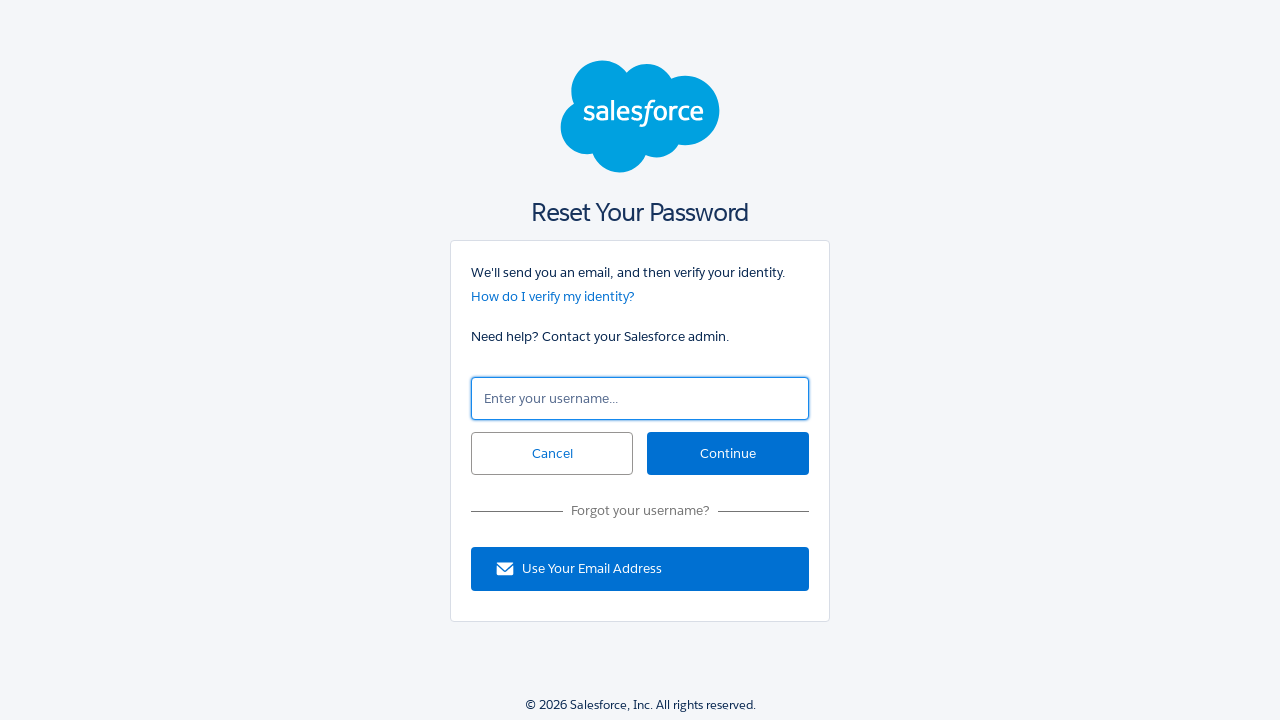

Verified page title contains 'Forgot' or 'Password' - assertion passed
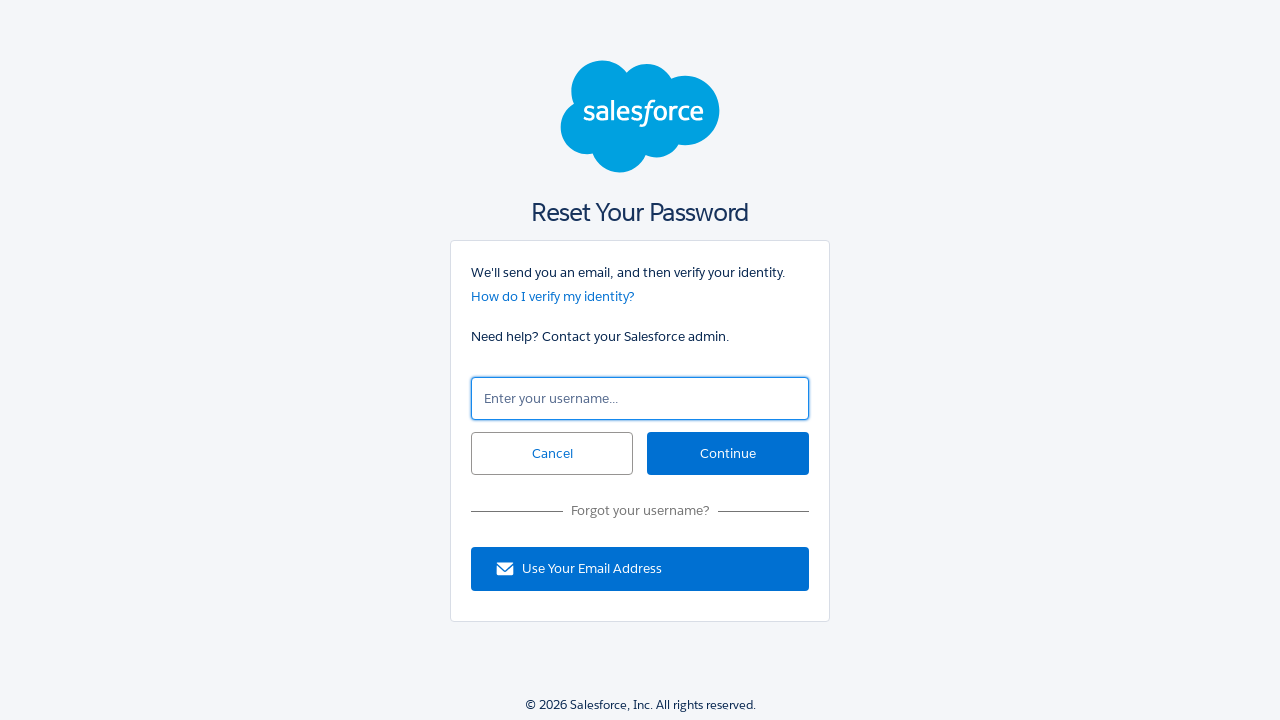

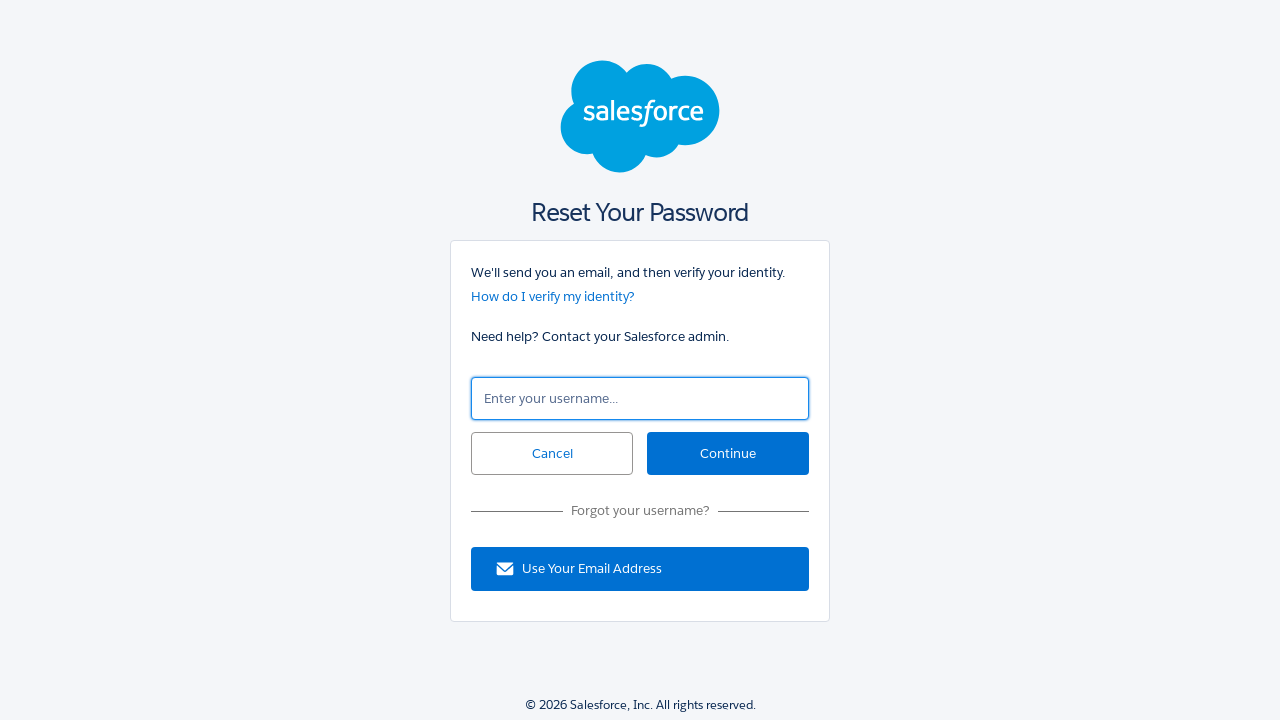